Tests JavaScript alert dialogs by triggering and handling different types of alerts

Starting URL: https://the-internet.herokuapp.com/

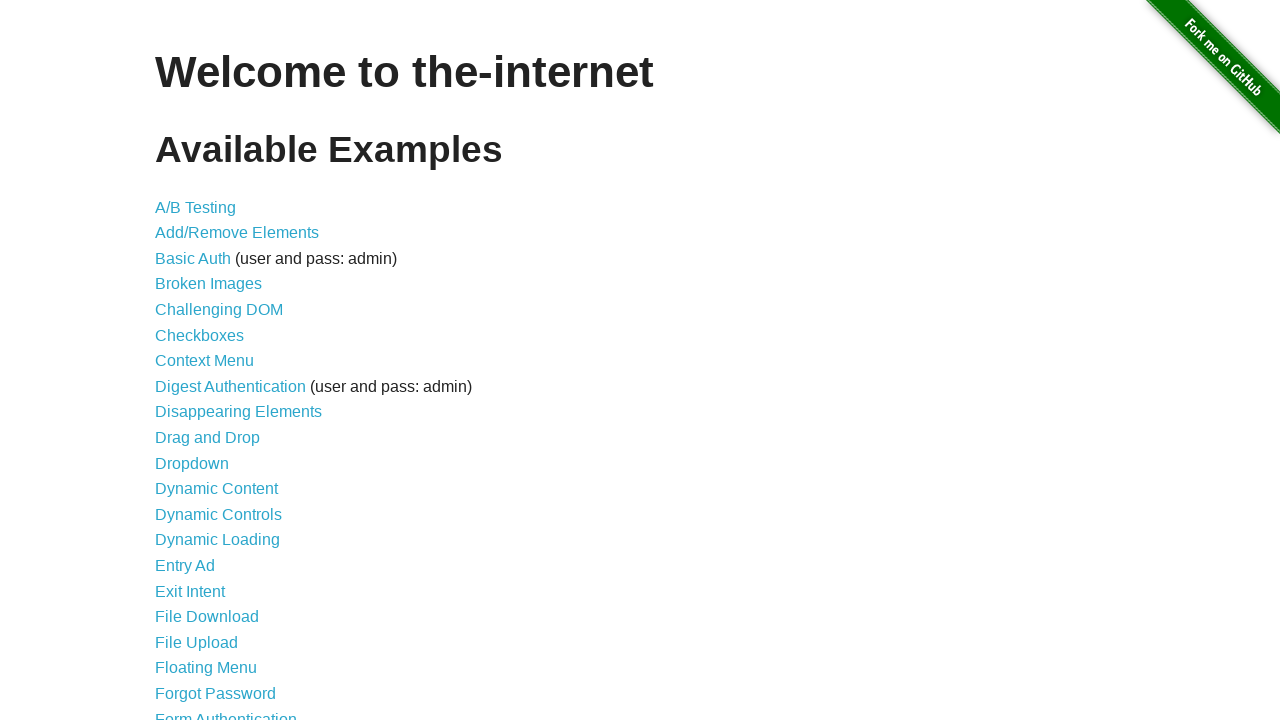

Clicked on JavaScript Alerts link at (214, 361) on text=JavaScript Alerts
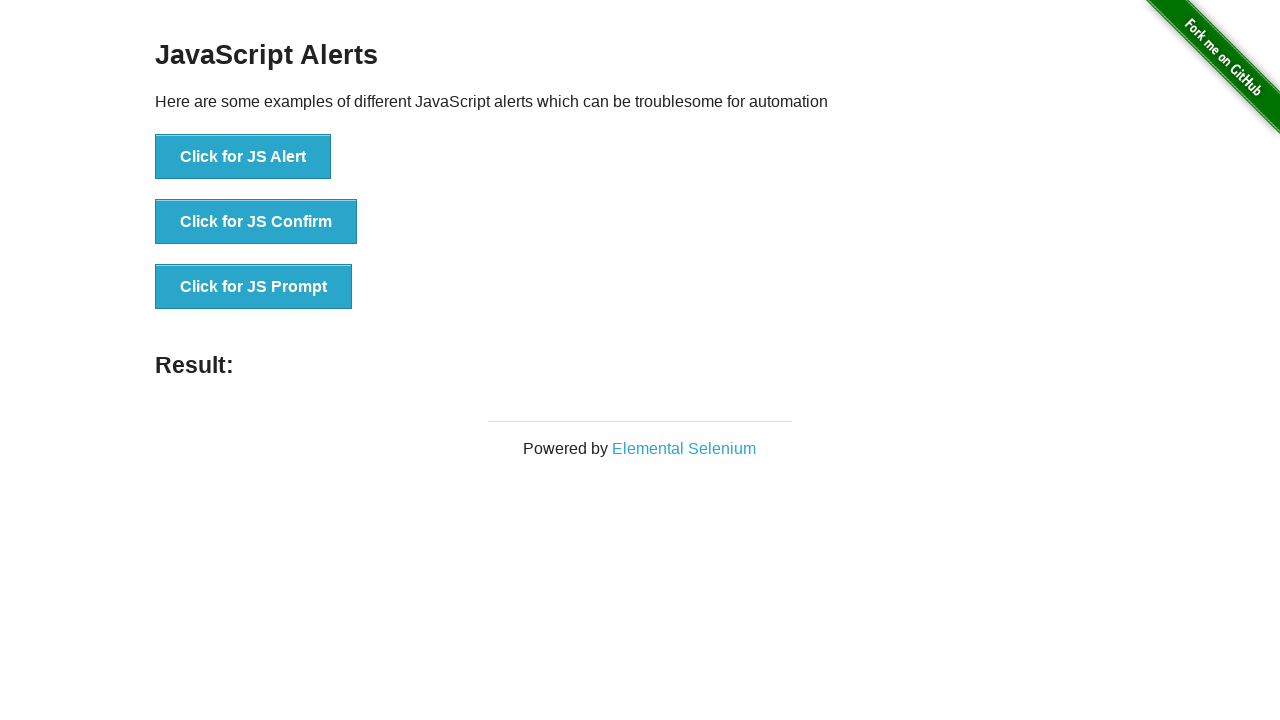

Clicked button to trigger alert dialog at (243, 157) on button[onclick='jsAlert()']
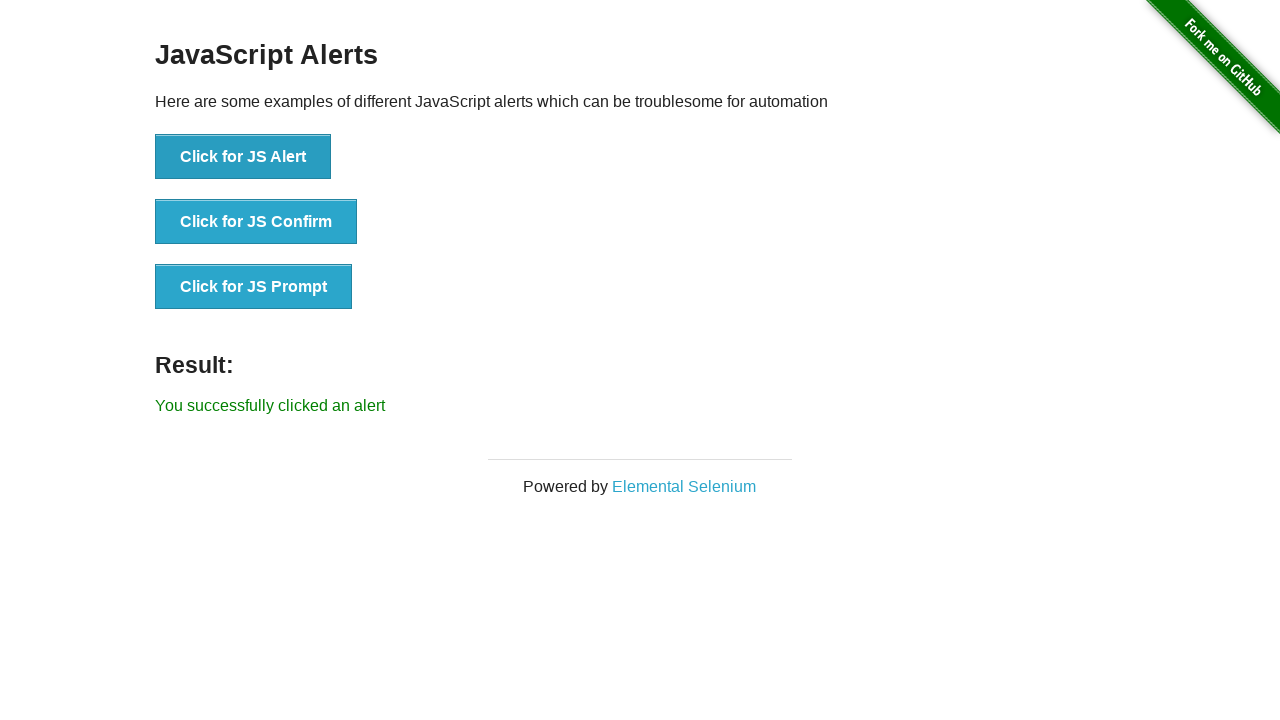

Set up dialog handler and accepted alert
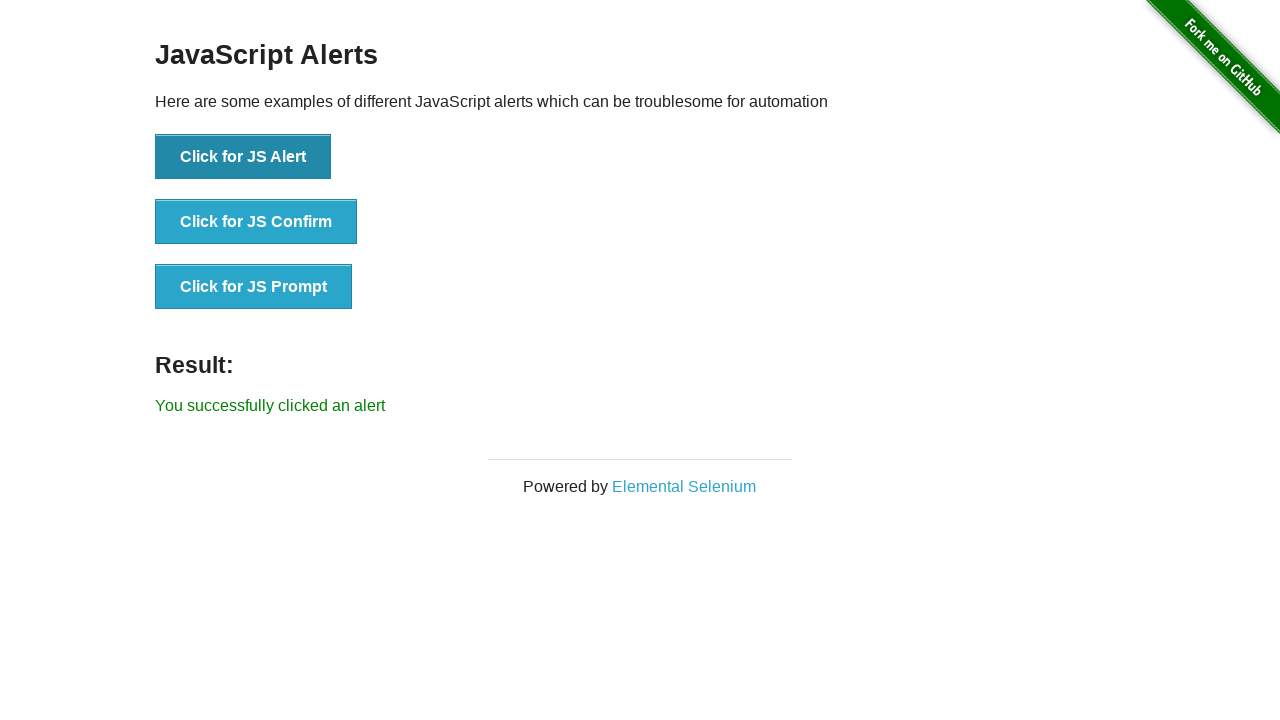

Clicked button to trigger confirm dialog at (256, 222) on button[onclick='jsConfirm()']
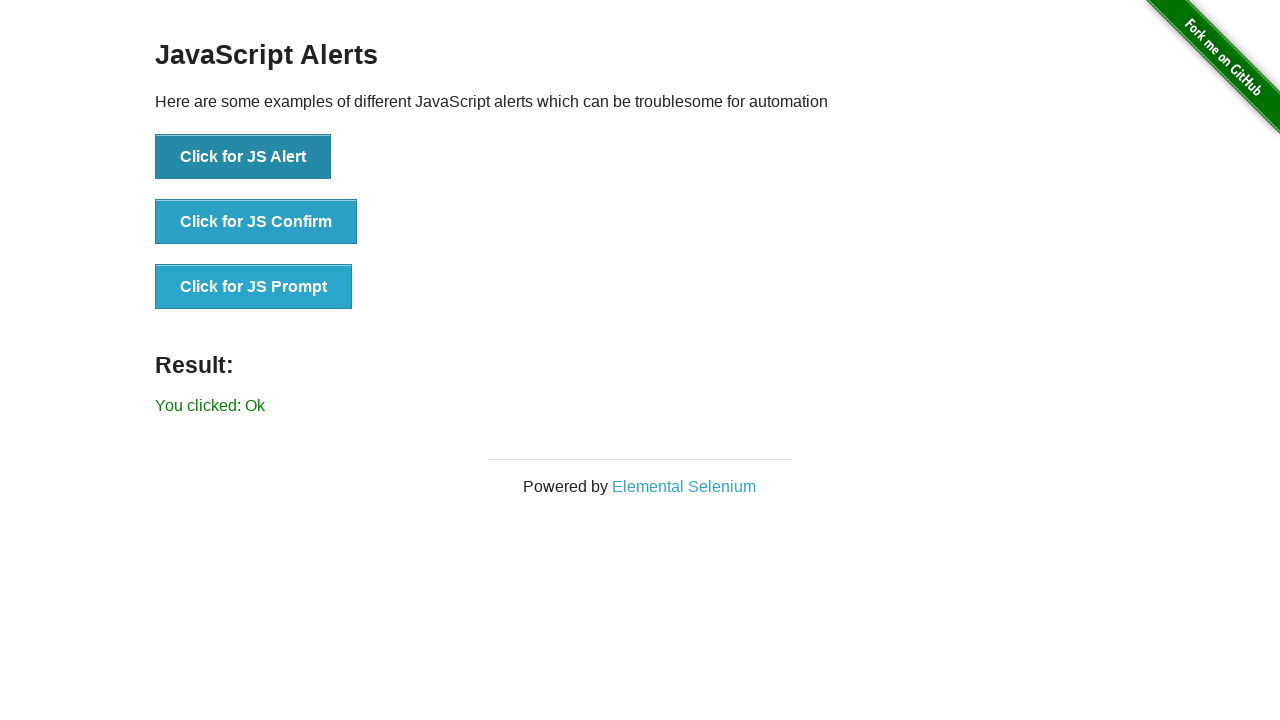

Set up dialog handler and accepted confirm
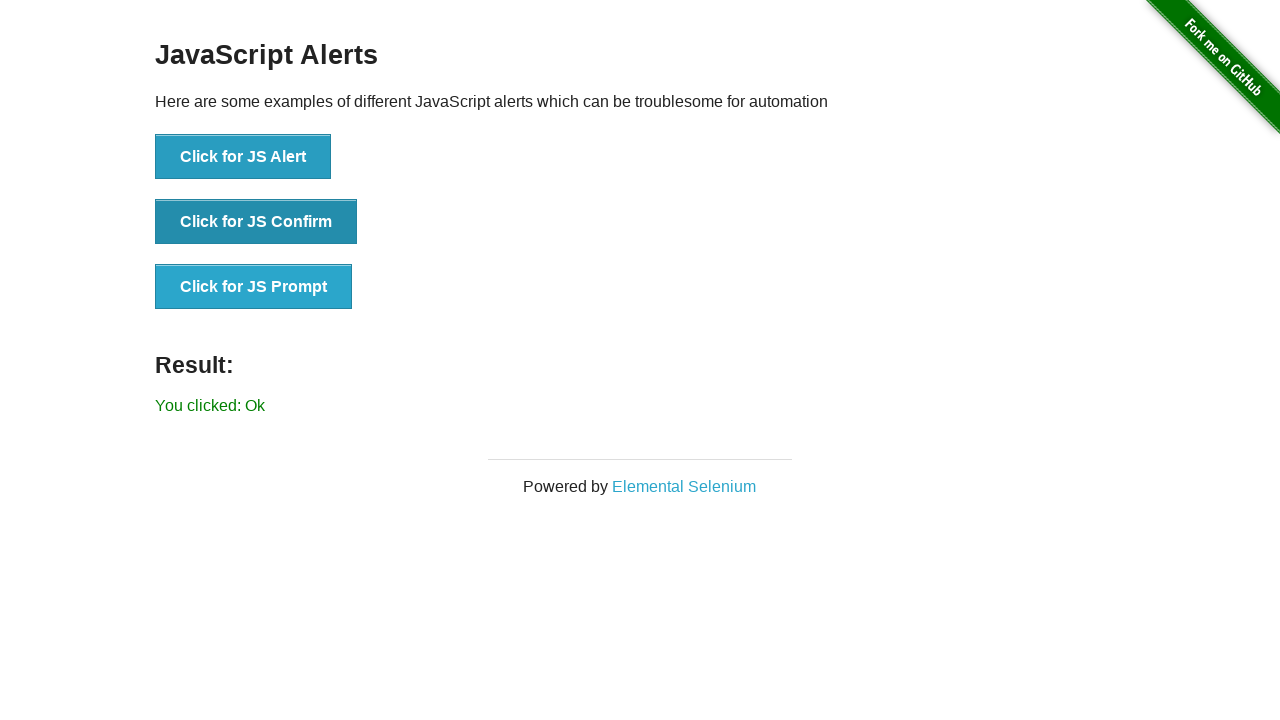

Set up prompt dialog handler
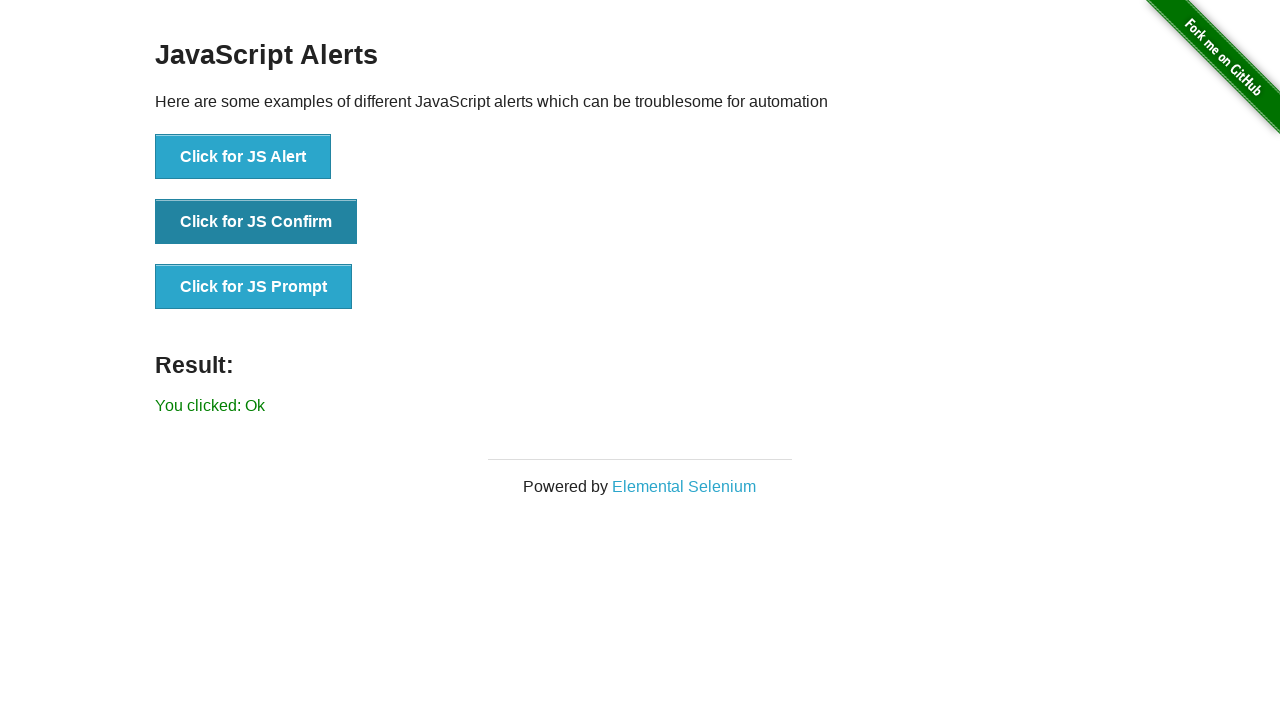

Clicked button to trigger prompt dialog and handled with 'cool' input at (254, 287) on button[onclick='jsPrompt()']
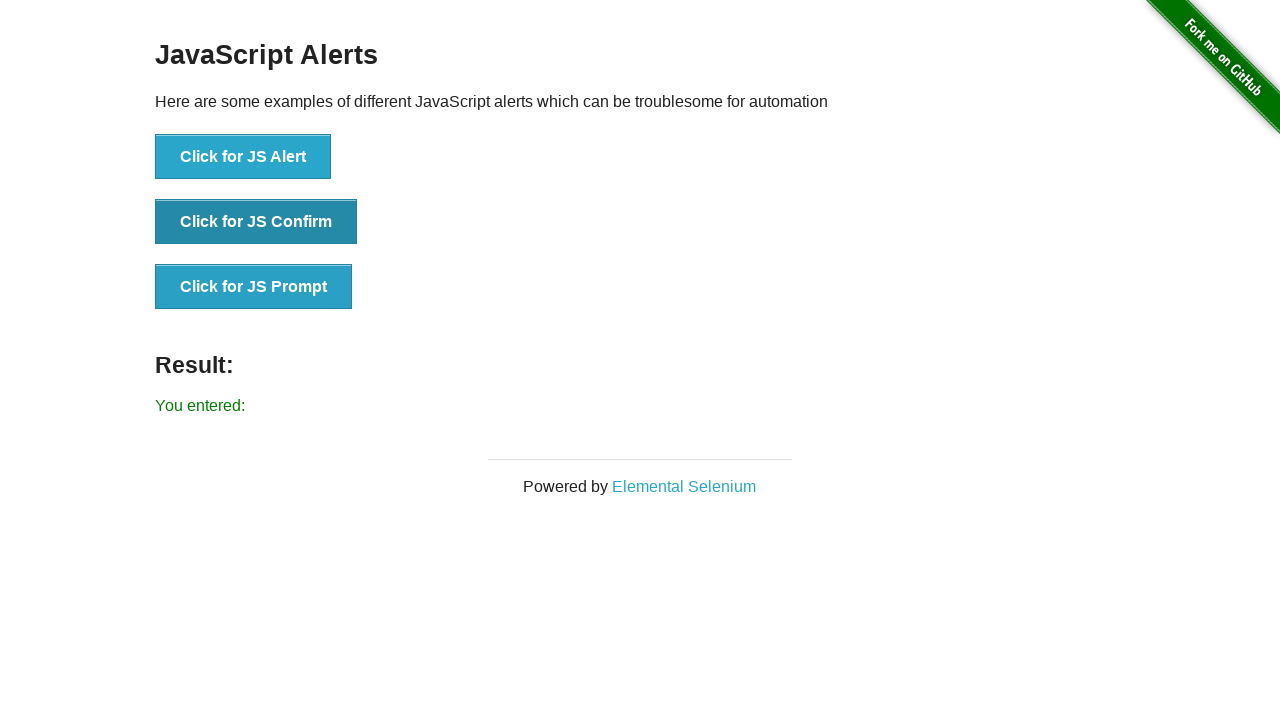

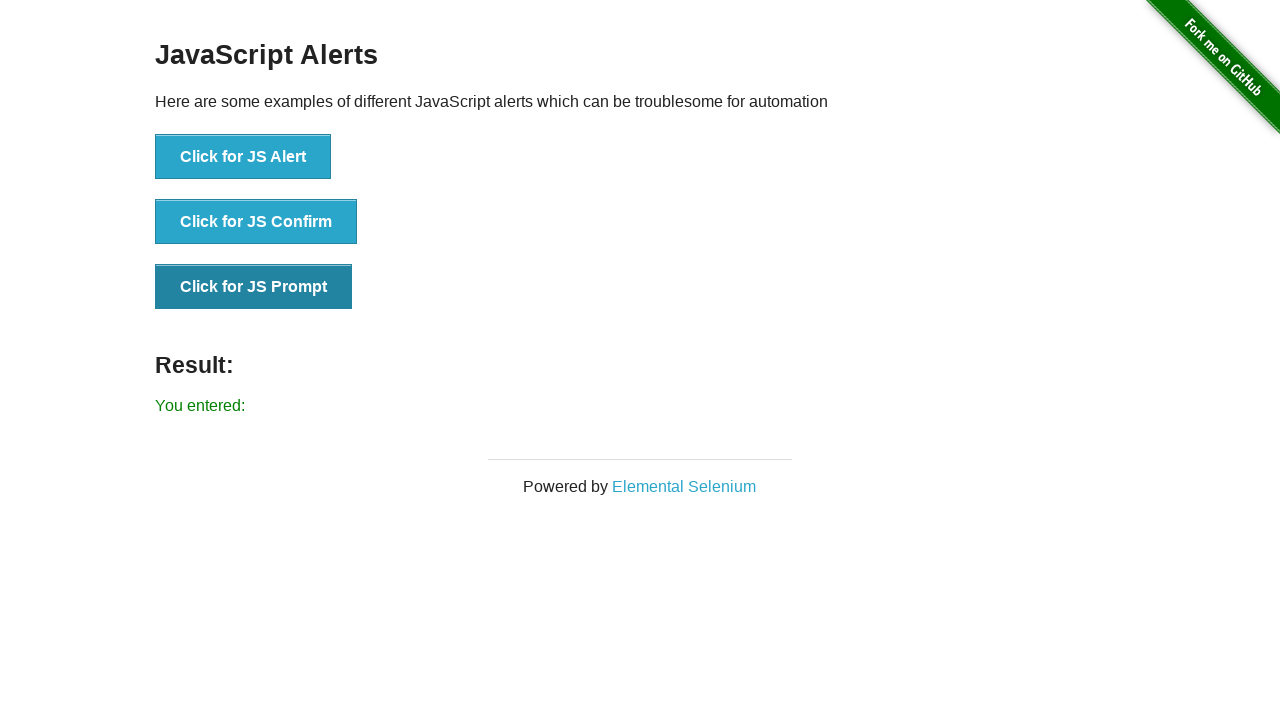